Tests launching and navigating to the Purplle e-commerce website homepage, verifying the page loads successfully.

Starting URL: https://www.purplle.com/

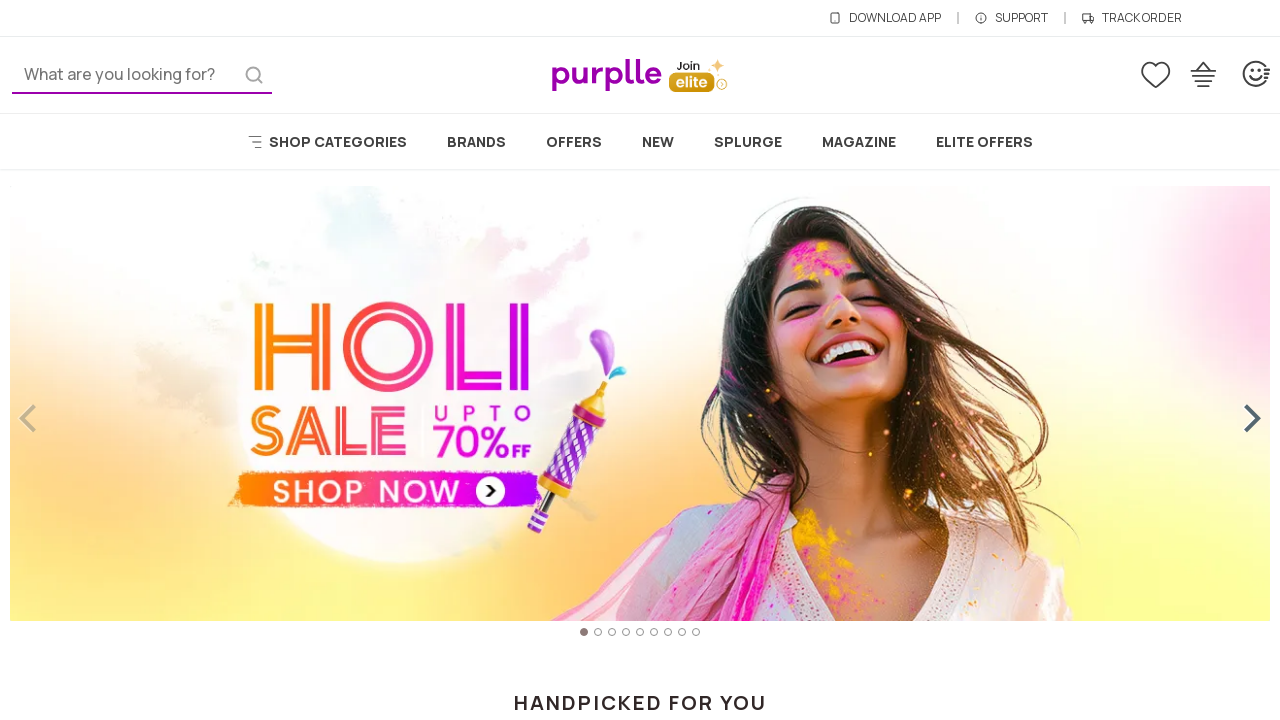

Page DOM content loaded
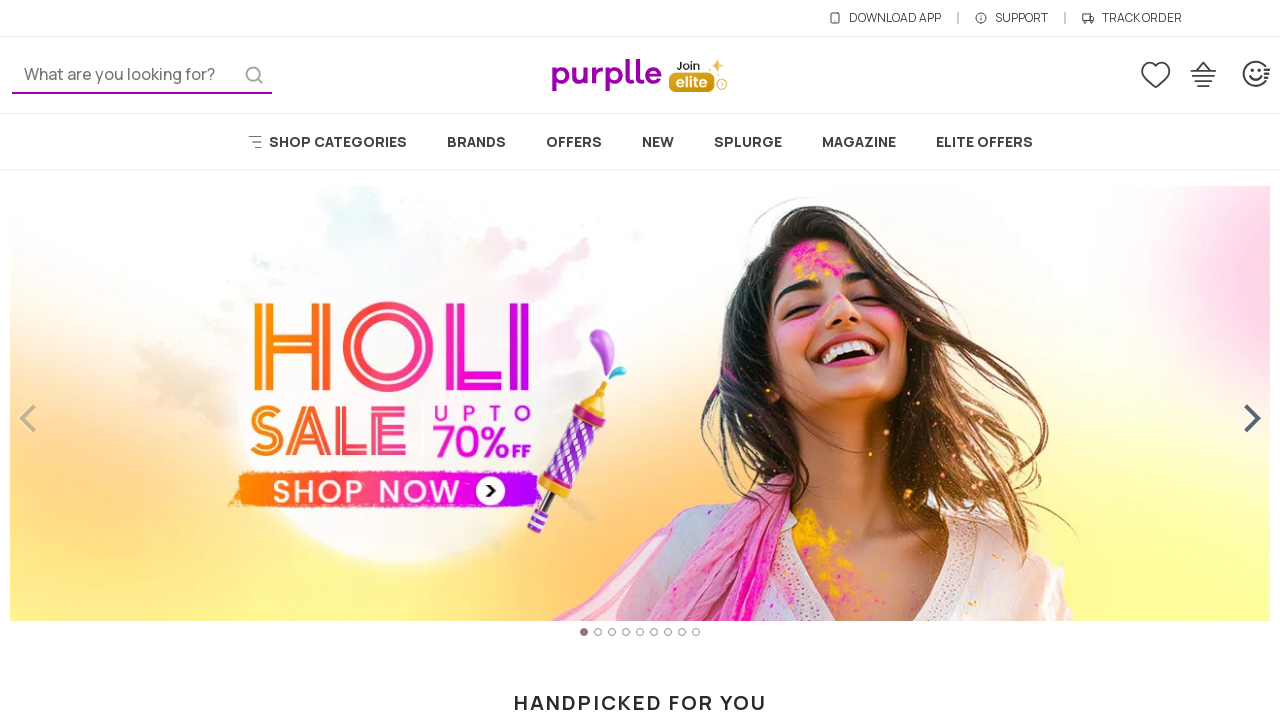

Body element is visible, Purplle homepage loaded successfully
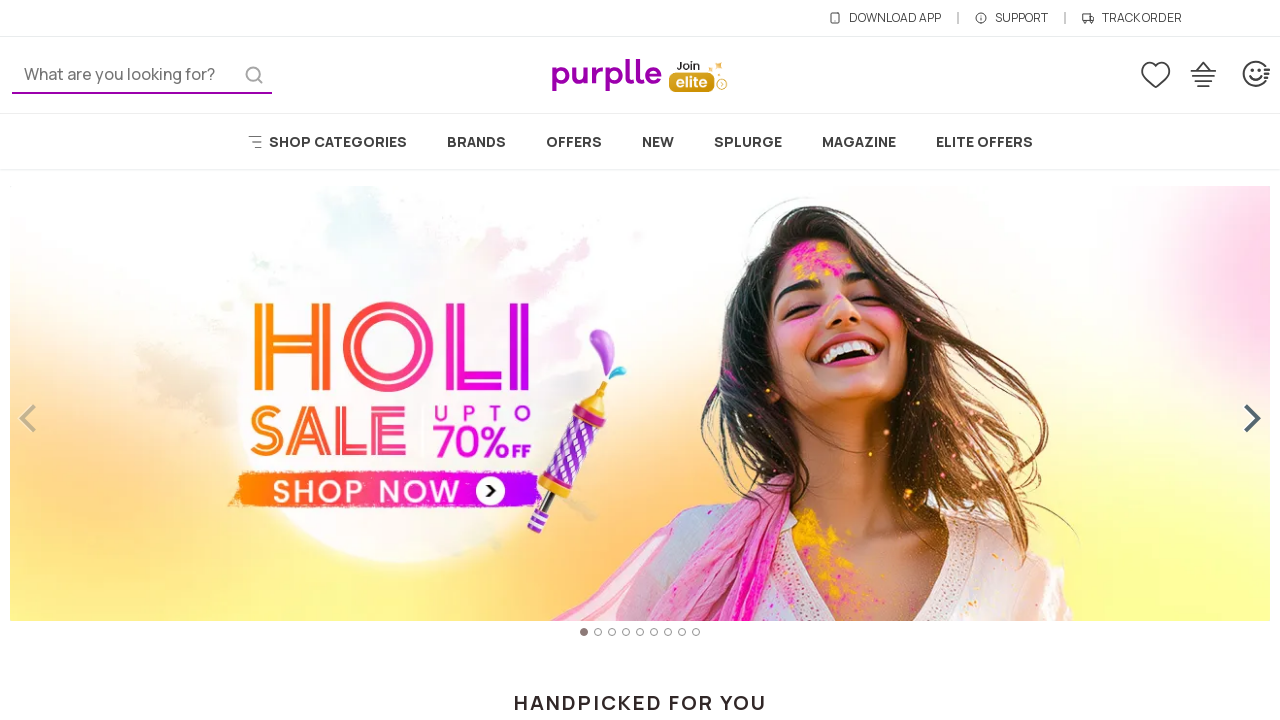

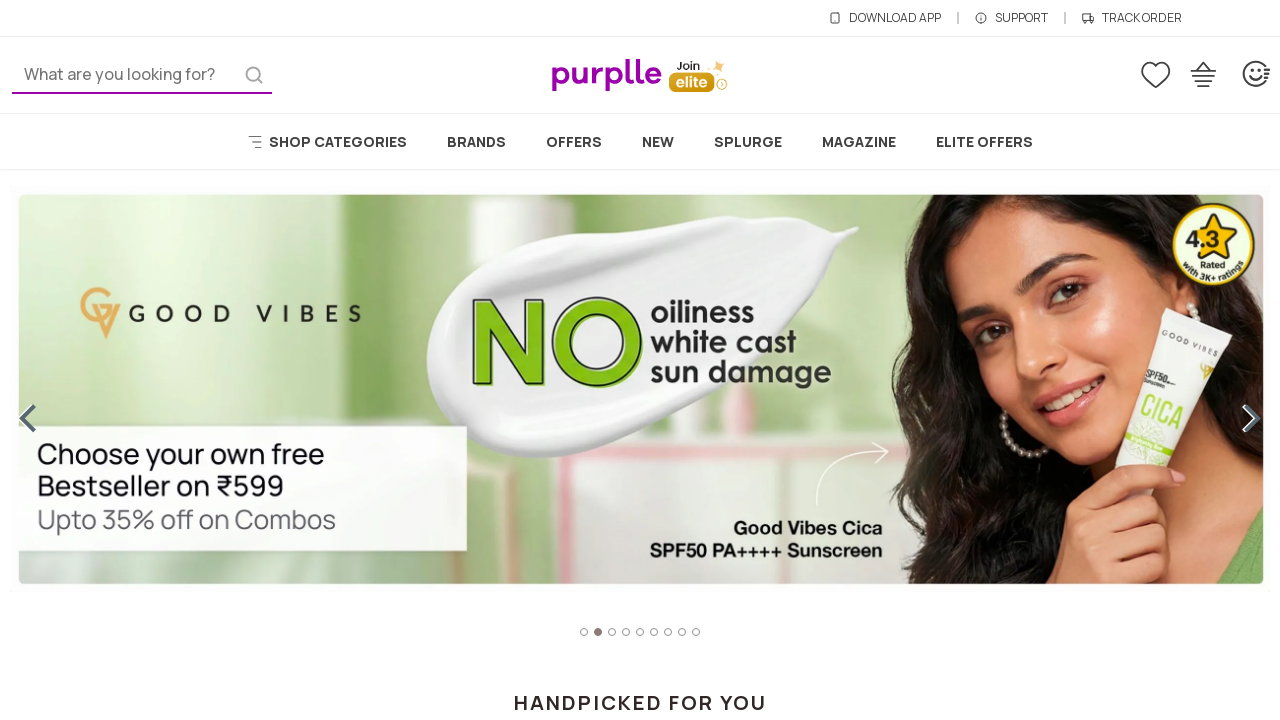